Tests browser forward navigation after going back

Starting URL: https://www.selenium.dev/selenium/web/mouse_interaction.html

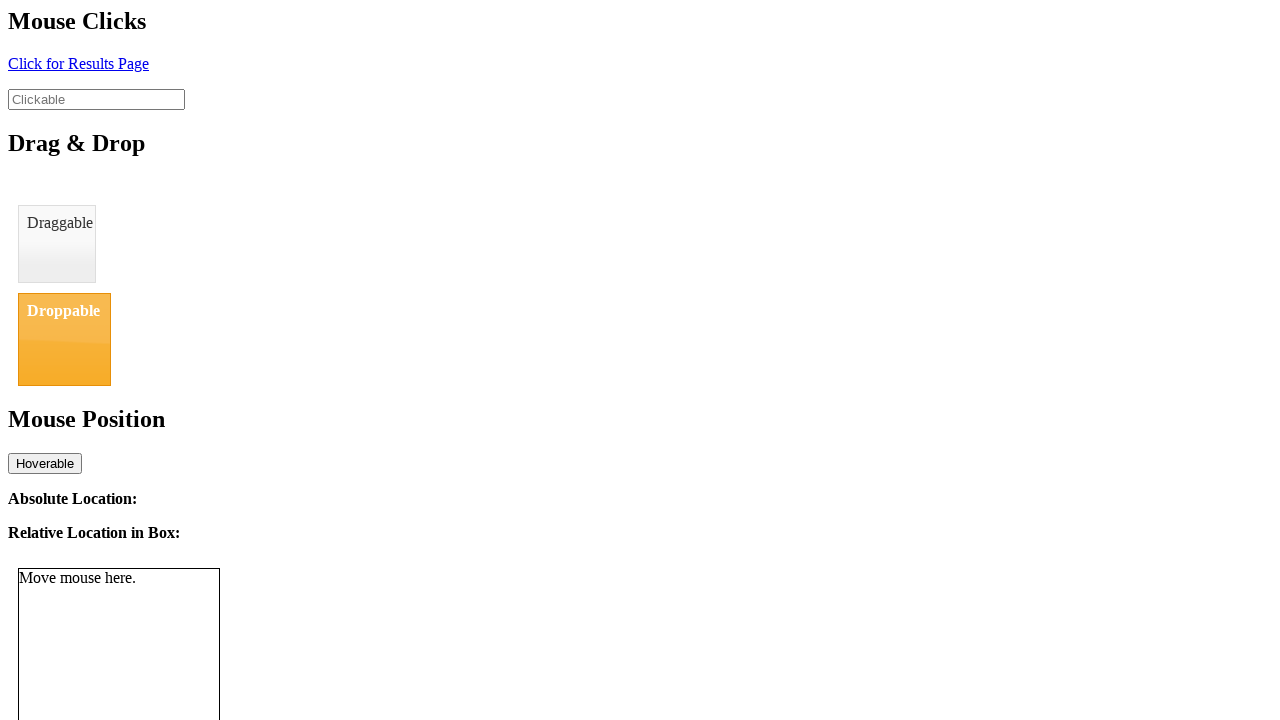

Clicked element with id 'click' to navigate to result page at (78, 63) on #click
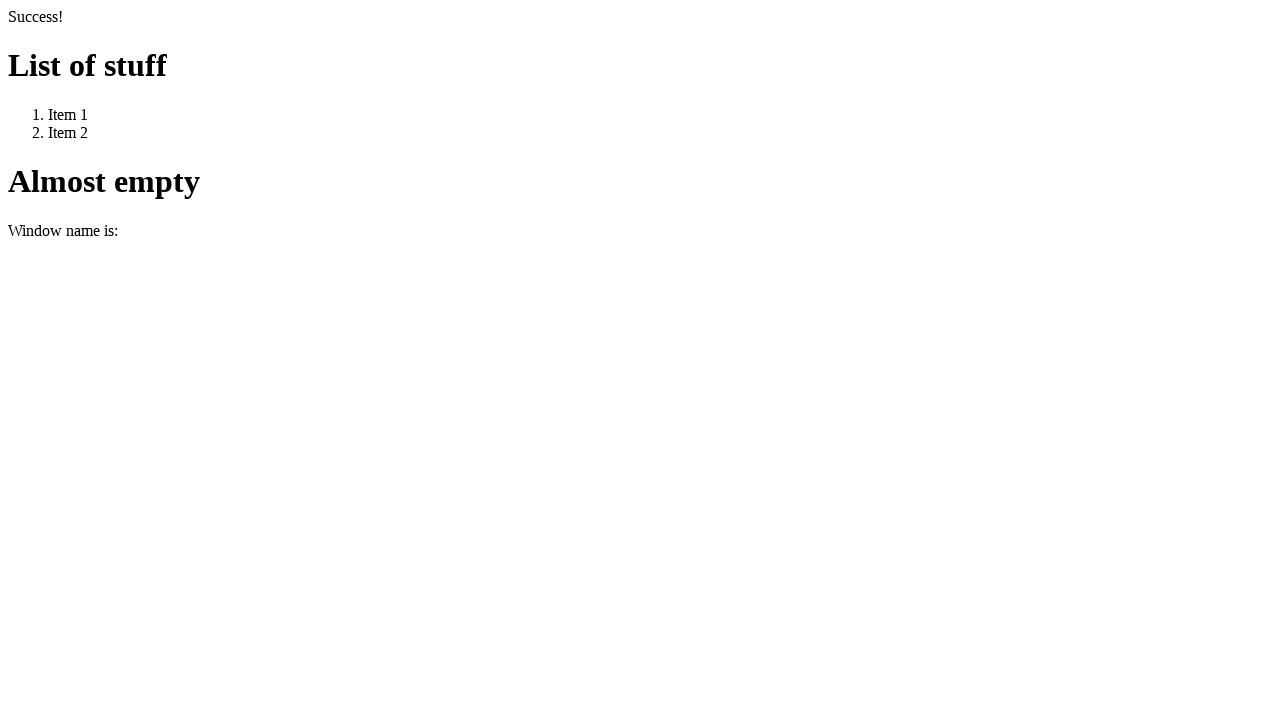

Waited for navigation to resultPage.html
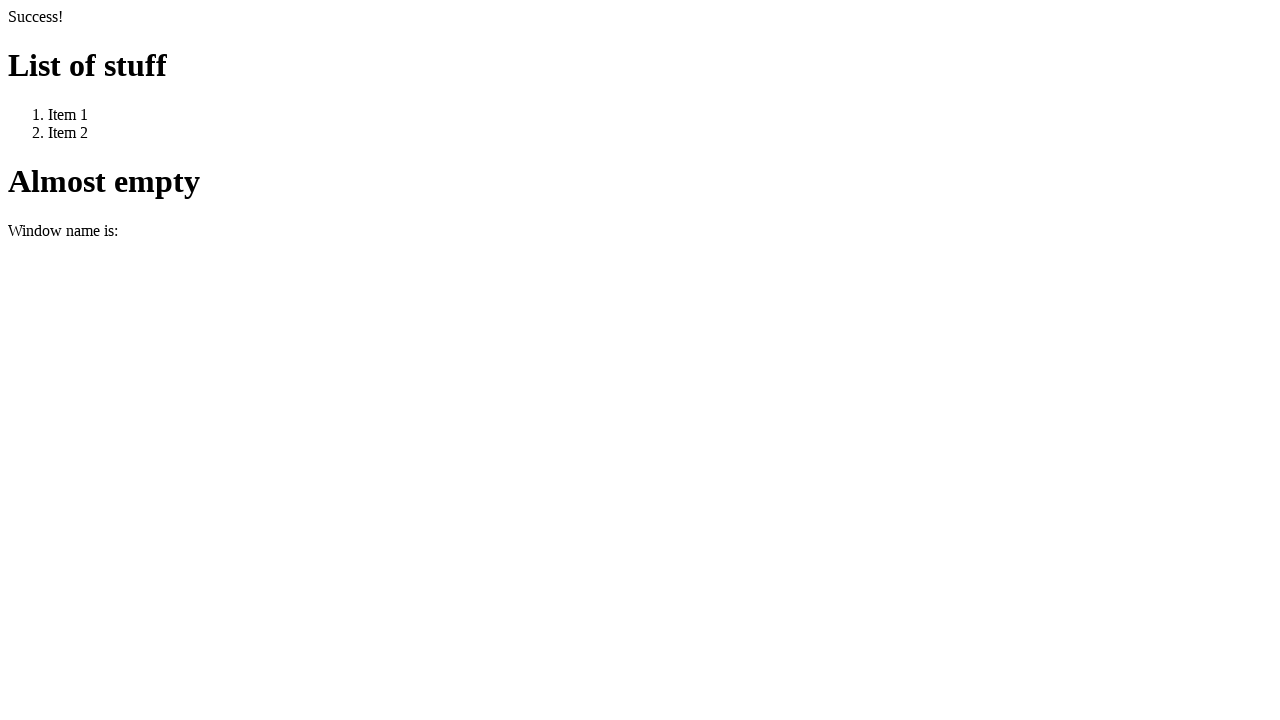

Navigated back to previous page
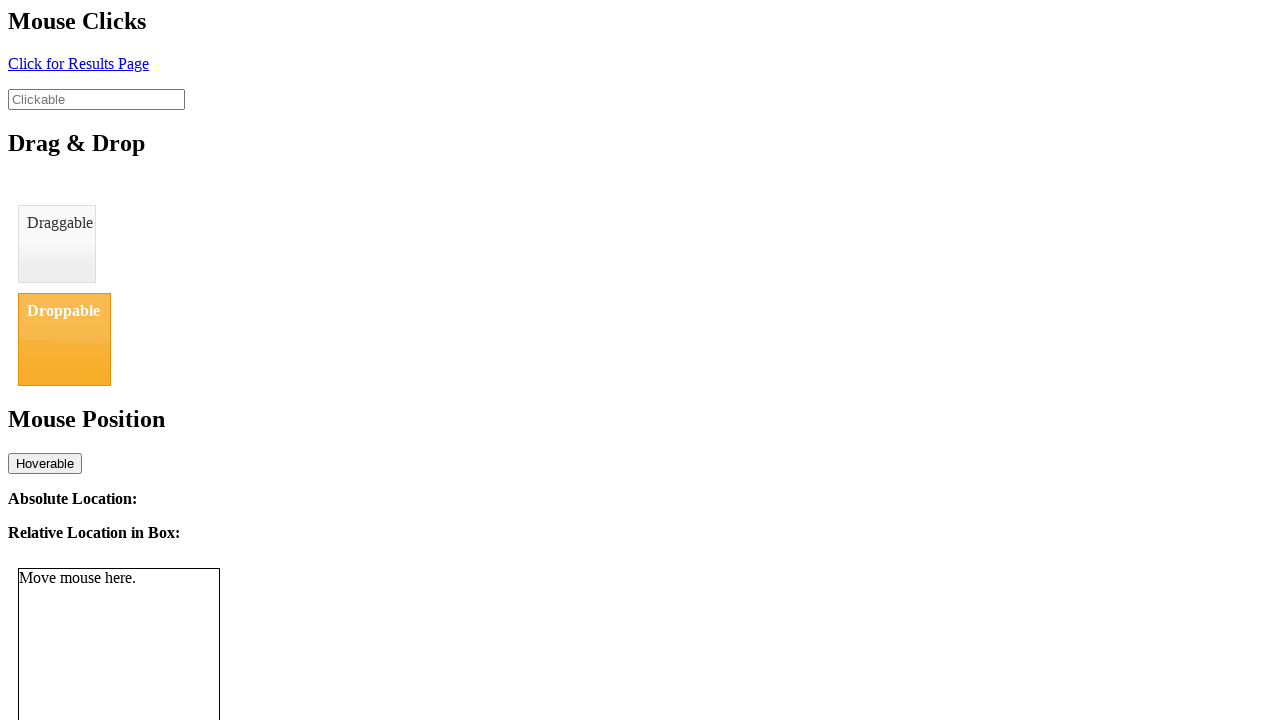

Waited for clickable element to appear on page
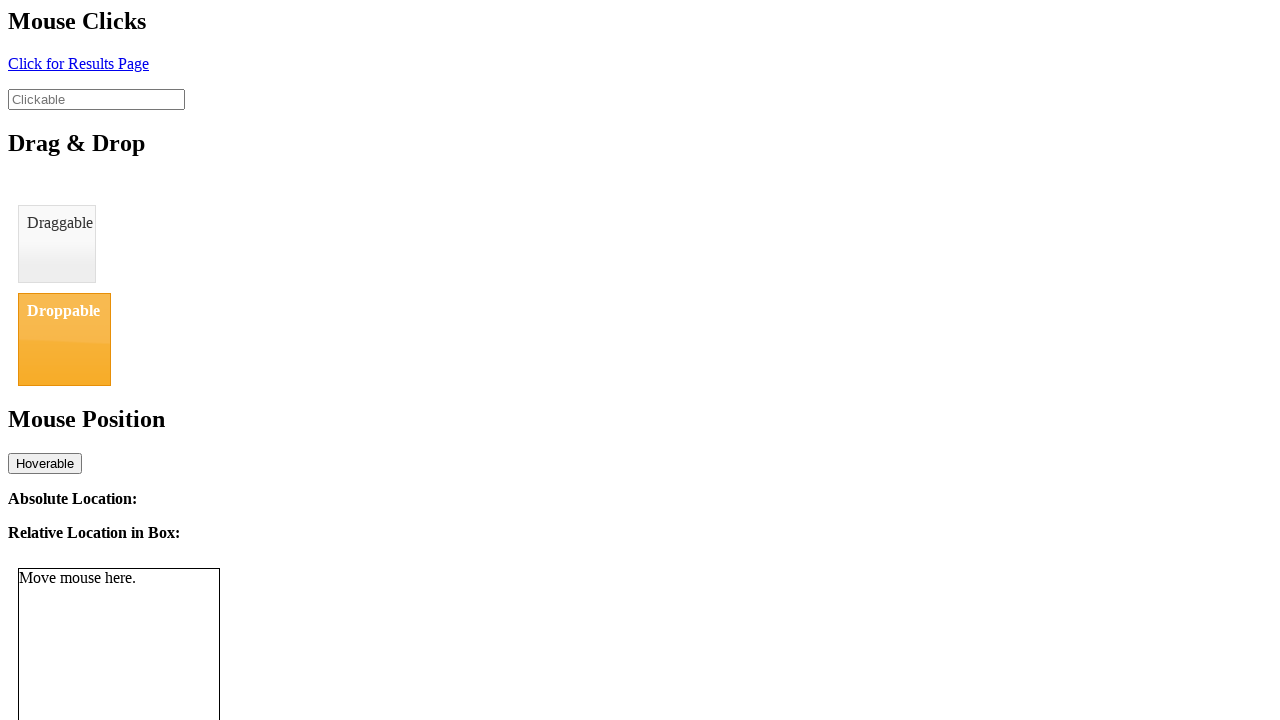

Navigated forward to result page
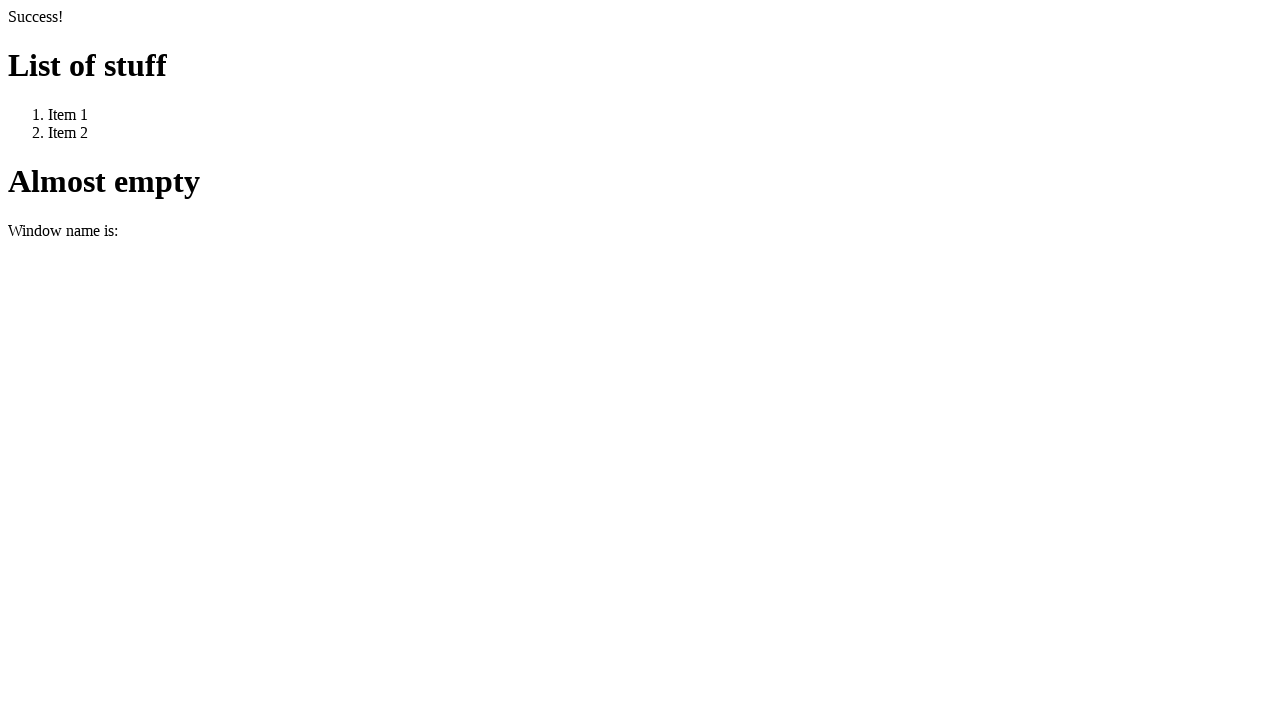

Verified forward navigation to resultPage.html completed
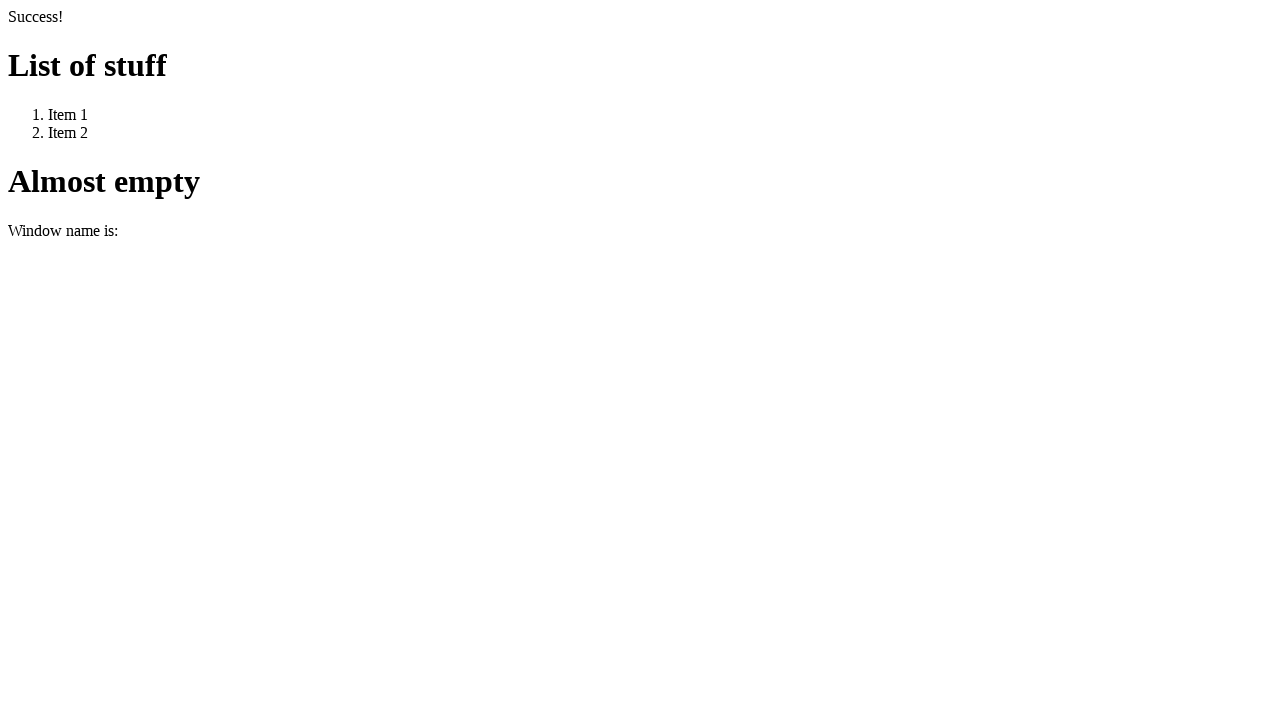

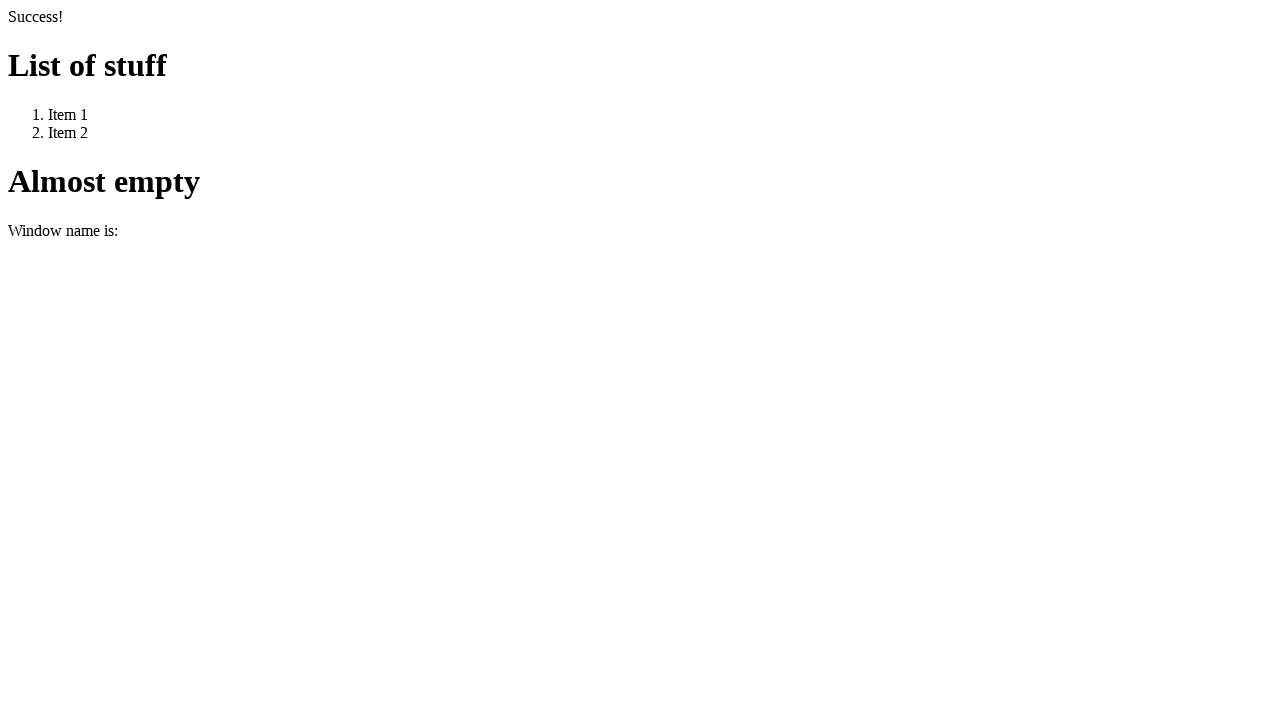